Tests scroll into view functionality by scrolling to a specific element.

Starting URL: https://demoapps.qspiders.com/ui/scroll/newTabVertical

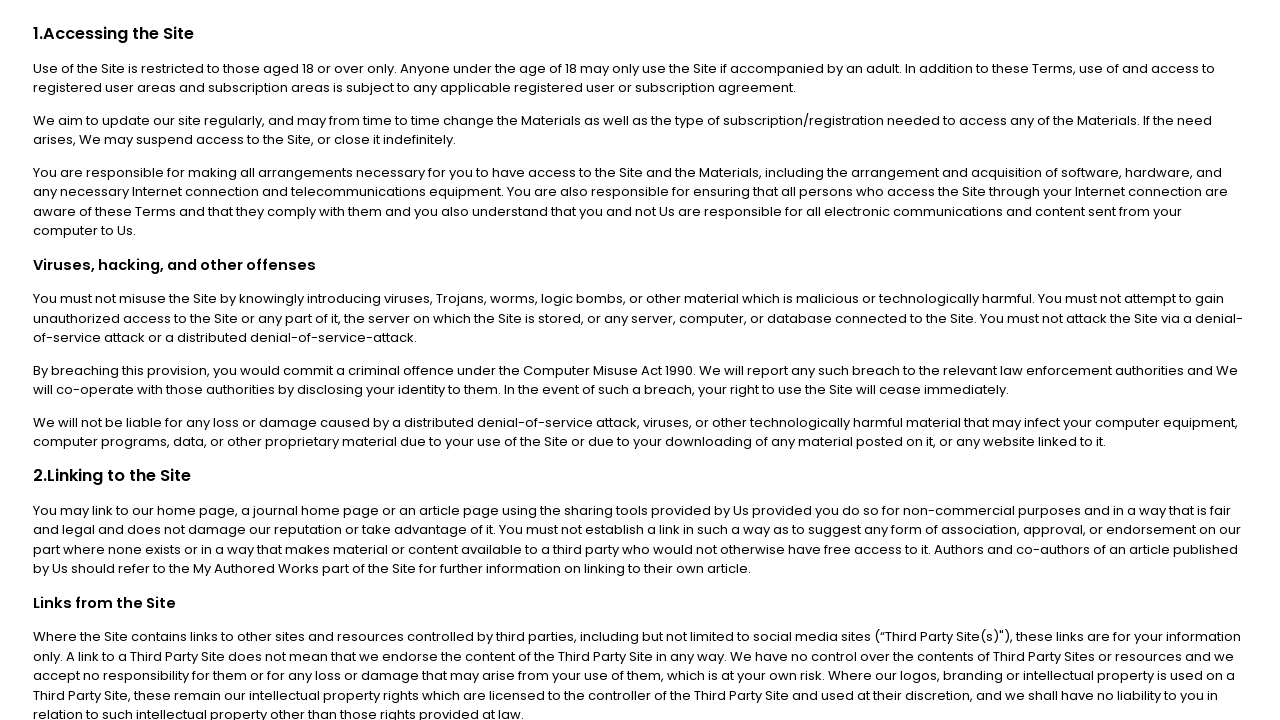

Scrolled into view the 'I have read all the terms and conditions' checkbox element
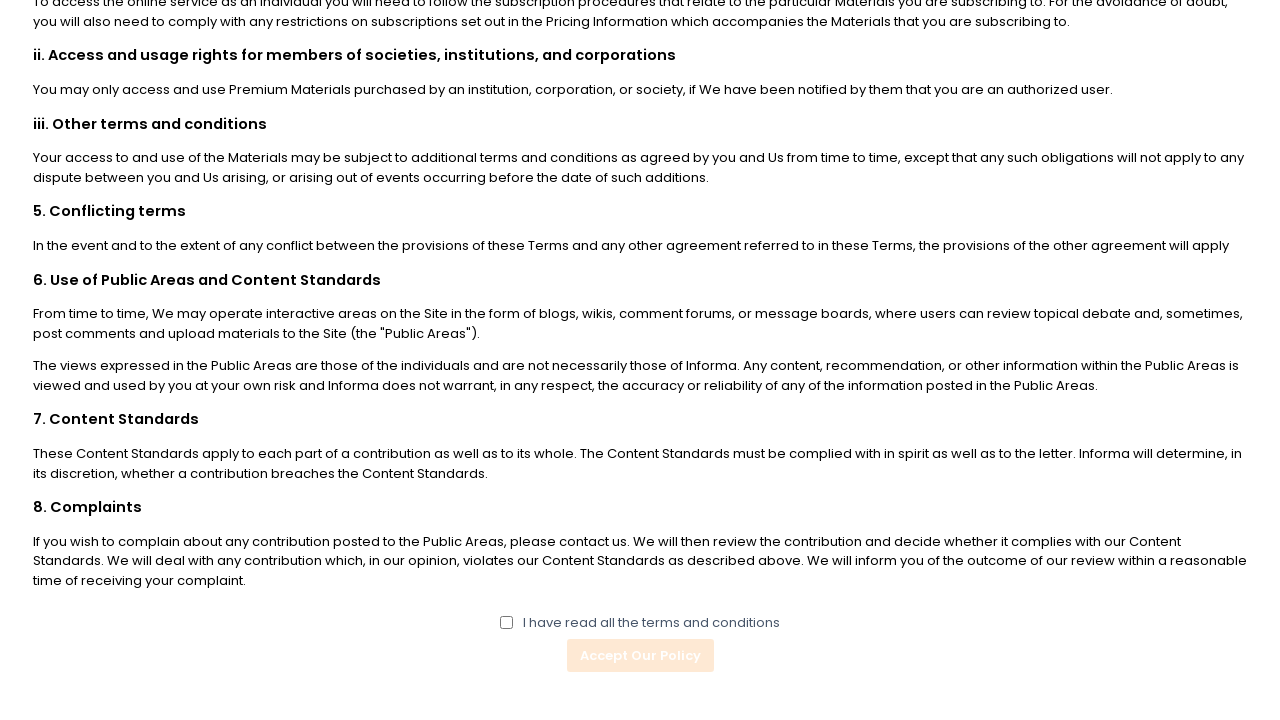

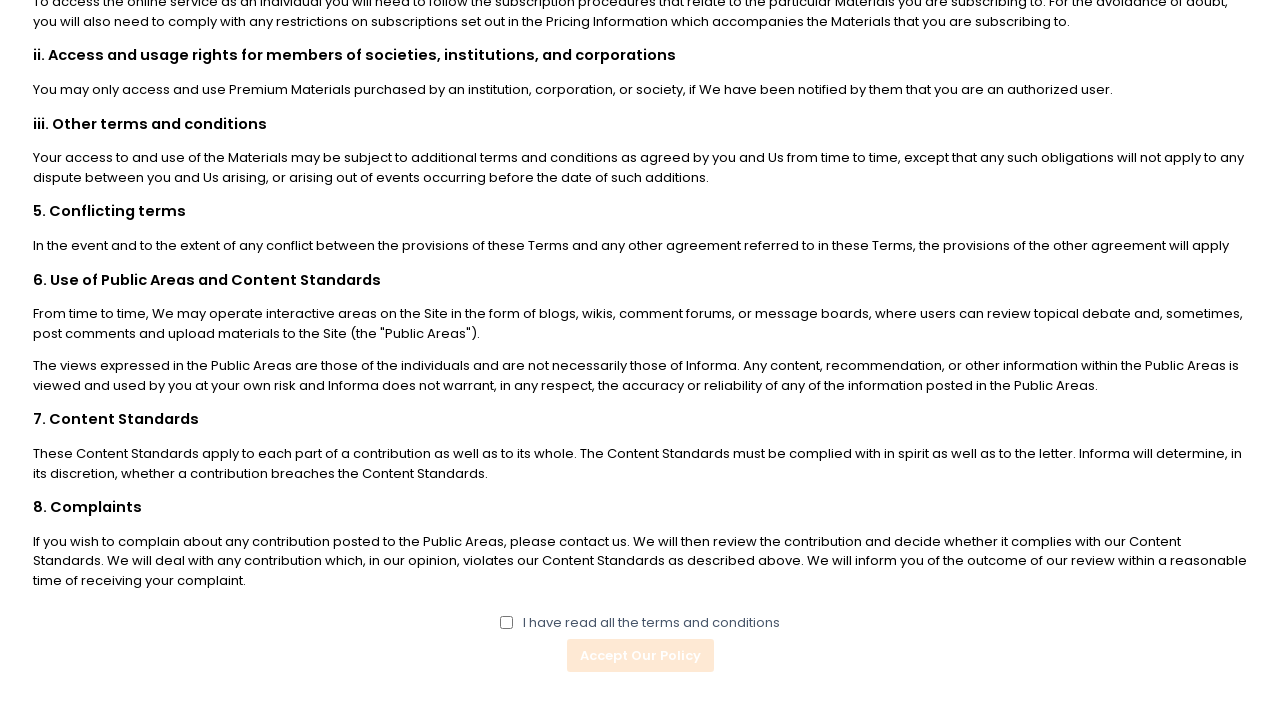